Tests right-click context menu functionality by performing a context click on a button element to trigger a custom context menu

Starting URL: https://swisnl.github.io/jQuery-contextMenu/demo.html

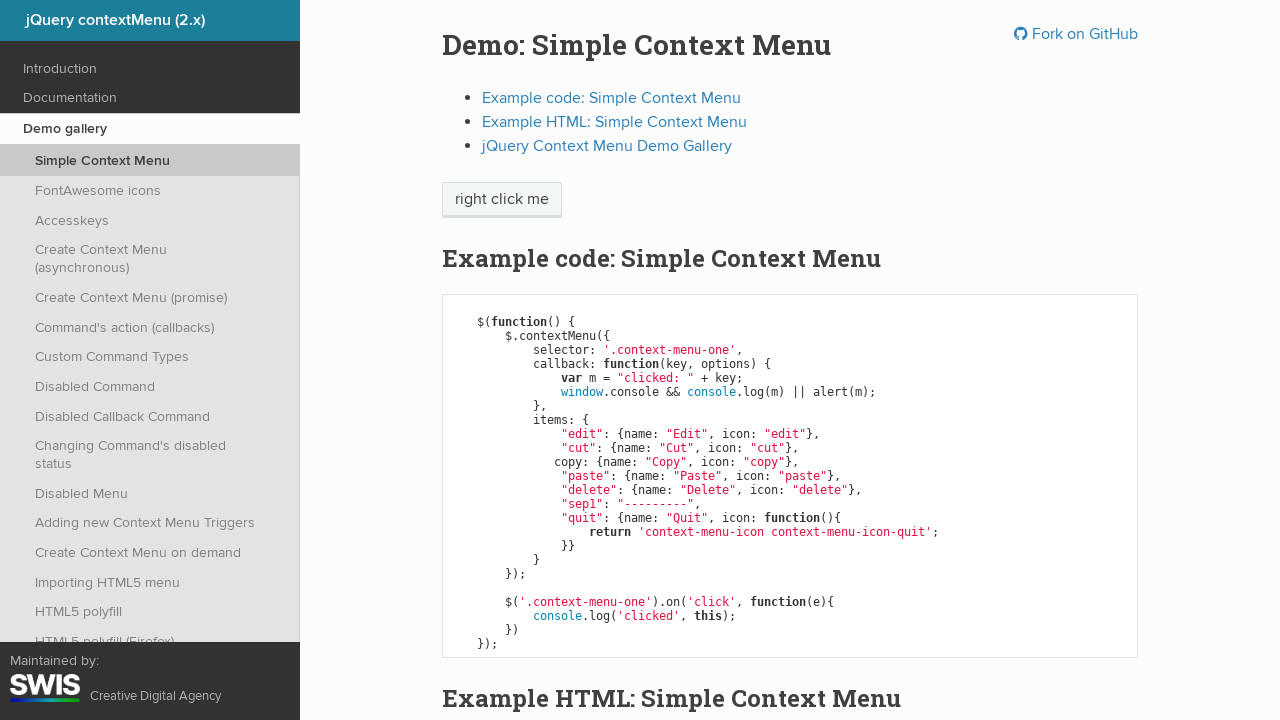

Right-clicked on context menu button to trigger custom context menu at (502, 200) on span.context-menu-one.btn.btn-neutral
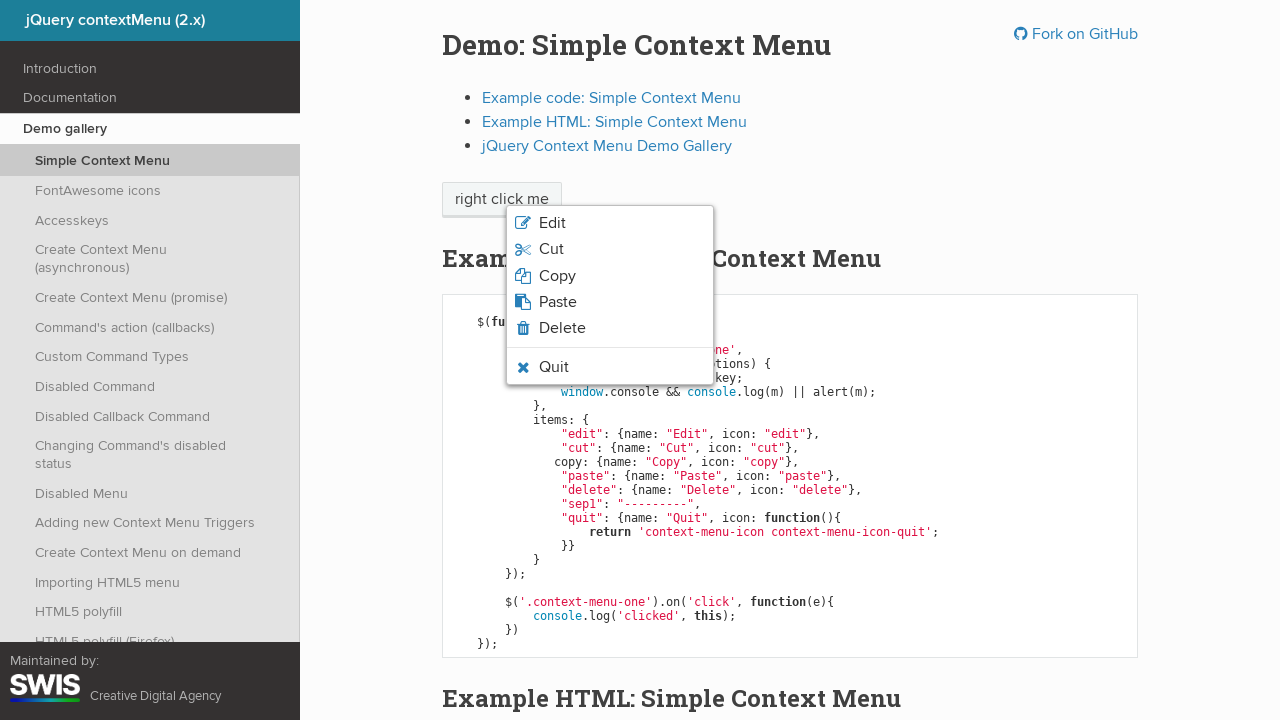

Context menu appeared and is now visible
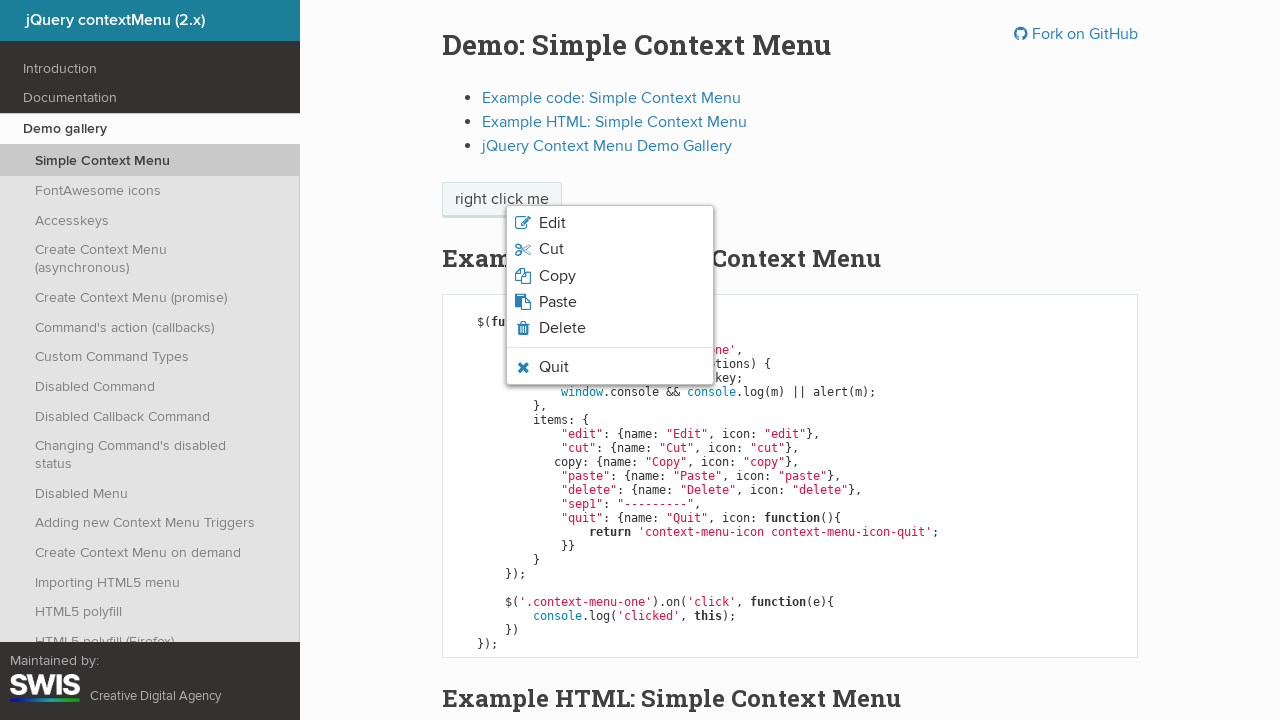

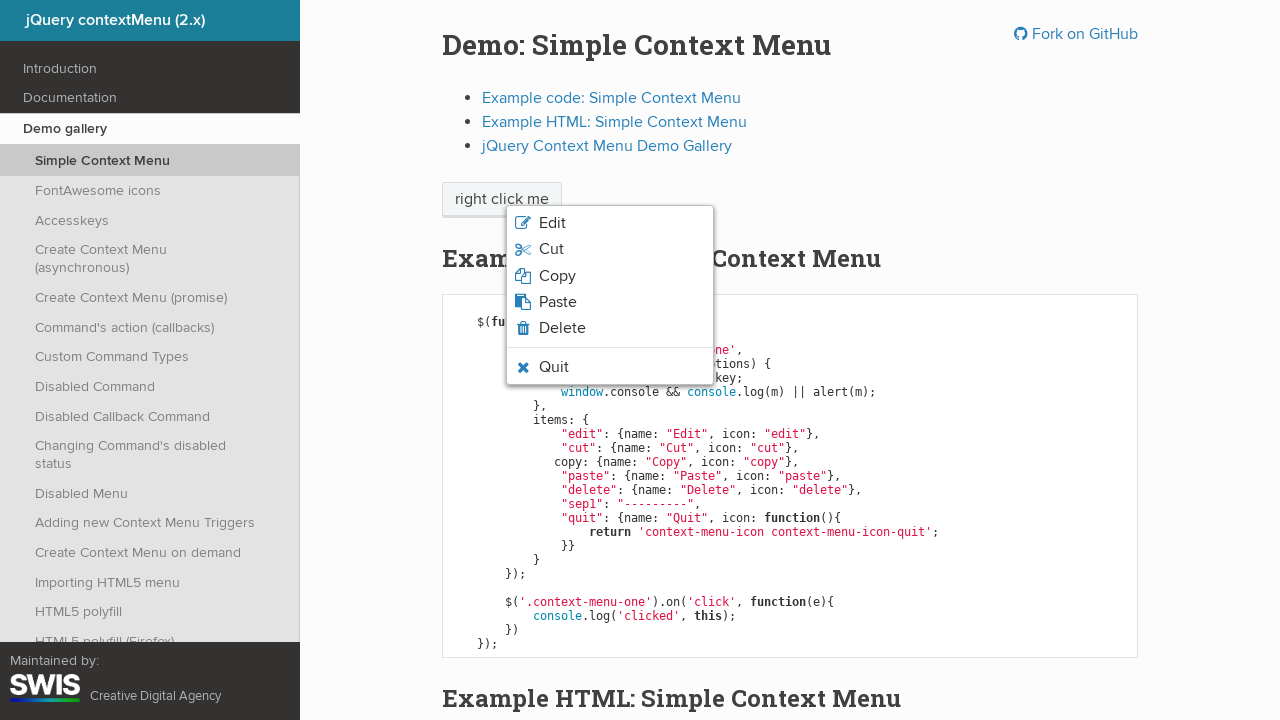